Tests login form validation with valid username but empty password, expecting "Password is required" error message

Starting URL: https://anatoly-karpovich.github.io/demo-login-form/

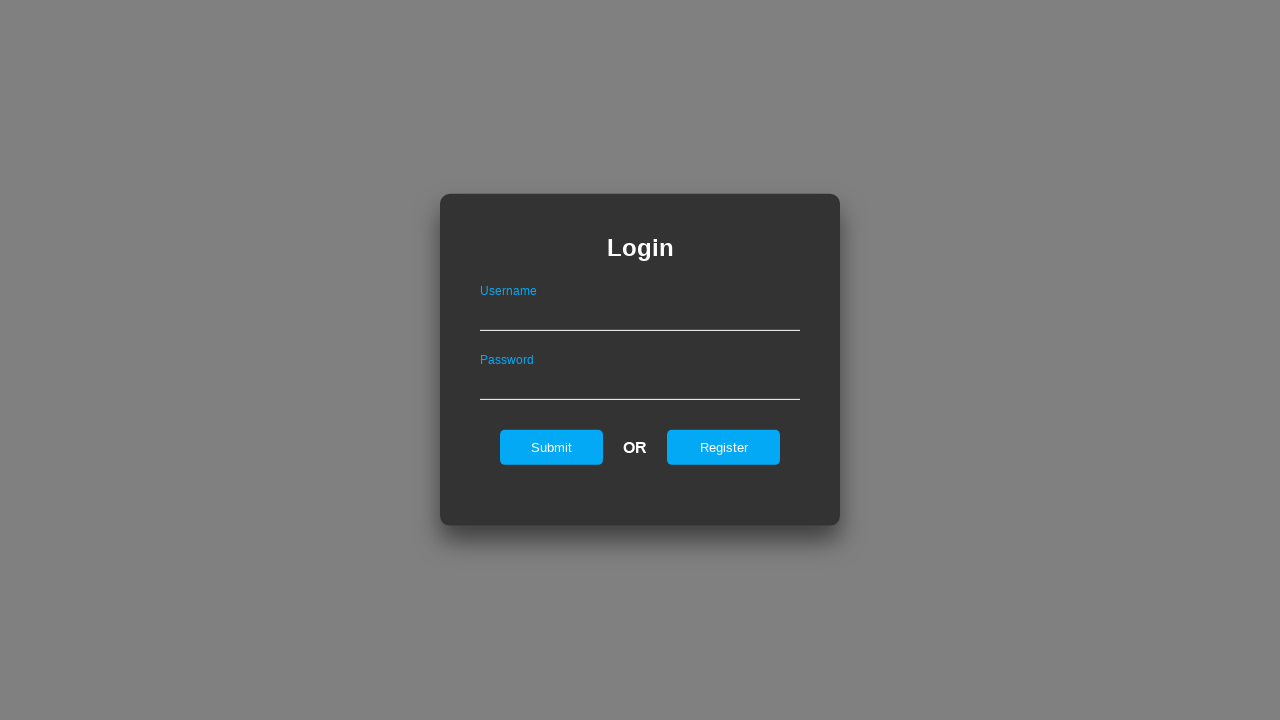

Login form is visible and ready
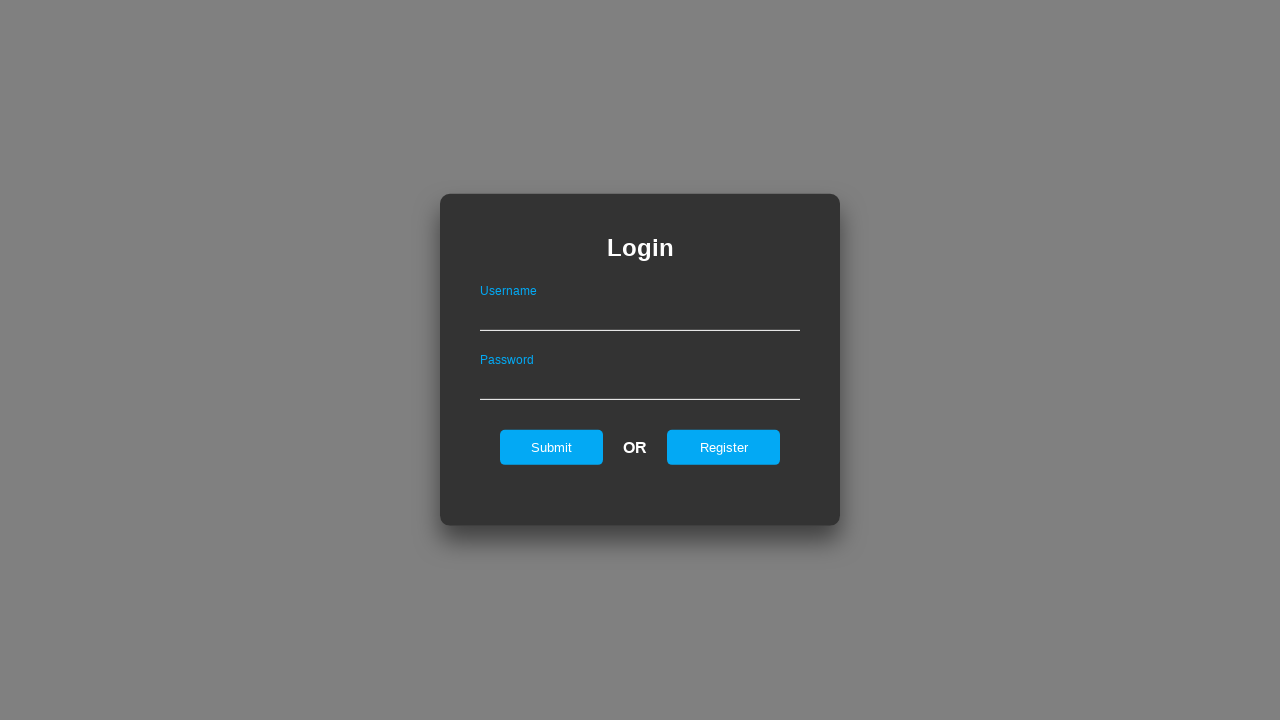

Filled username field with 'test@gmail.com' on #userName
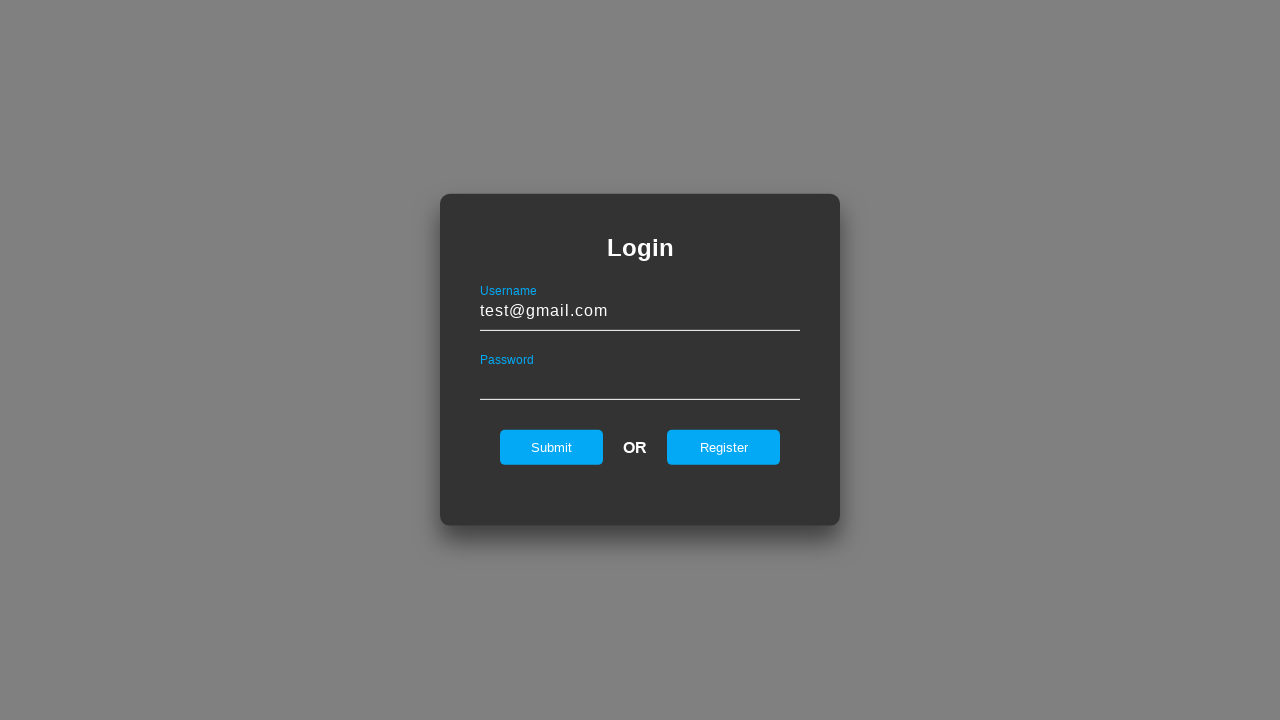

Clicked submit button with empty password at (552, 447) on #submit
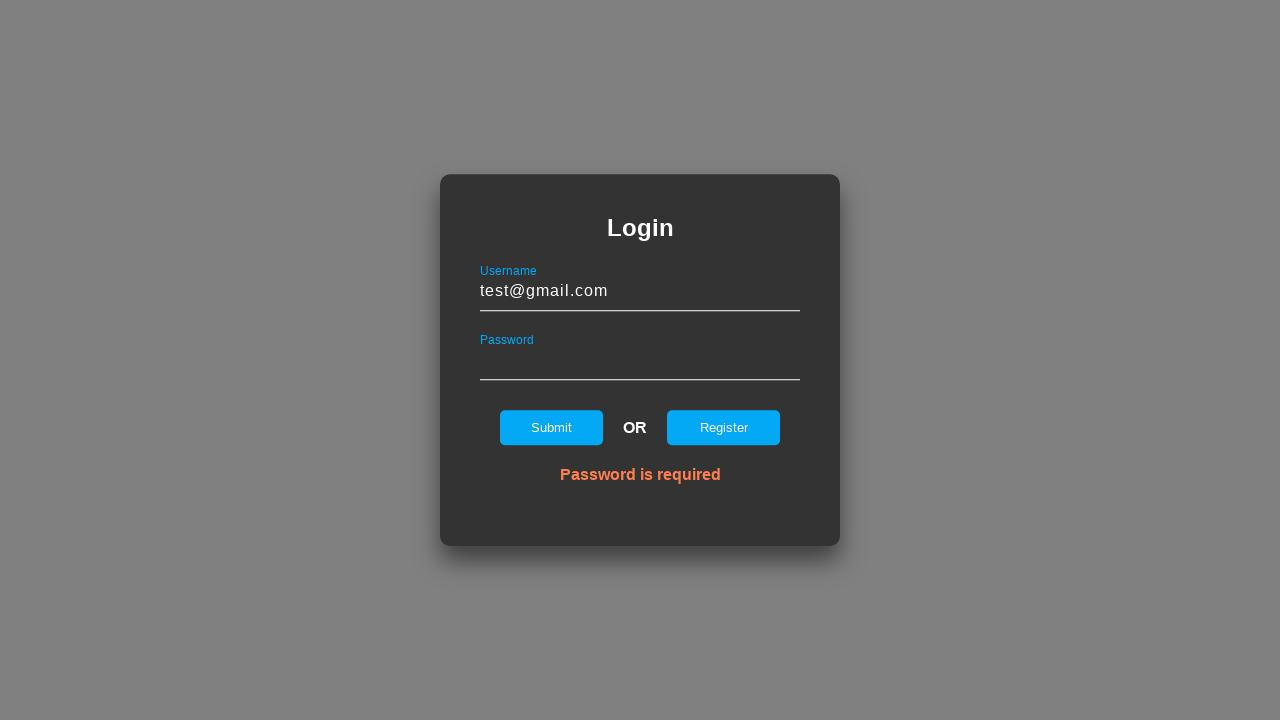

Error message element appeared
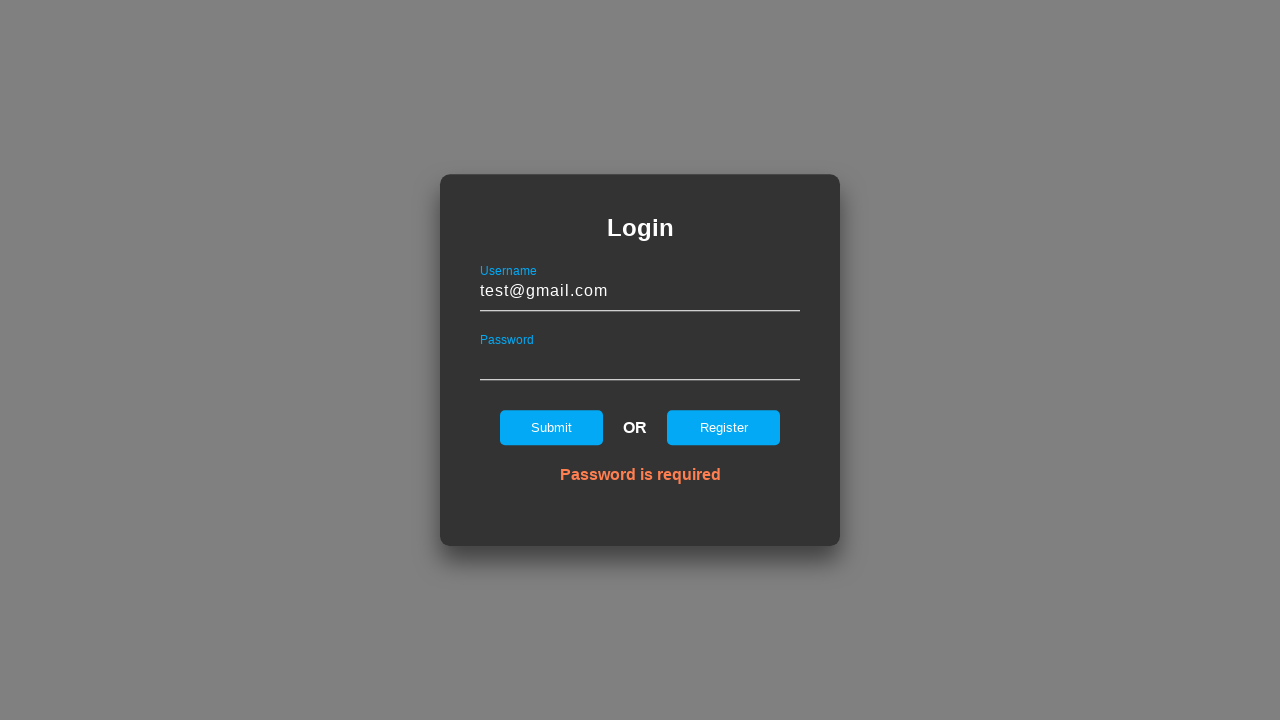

Verified error message displays 'Password is required'
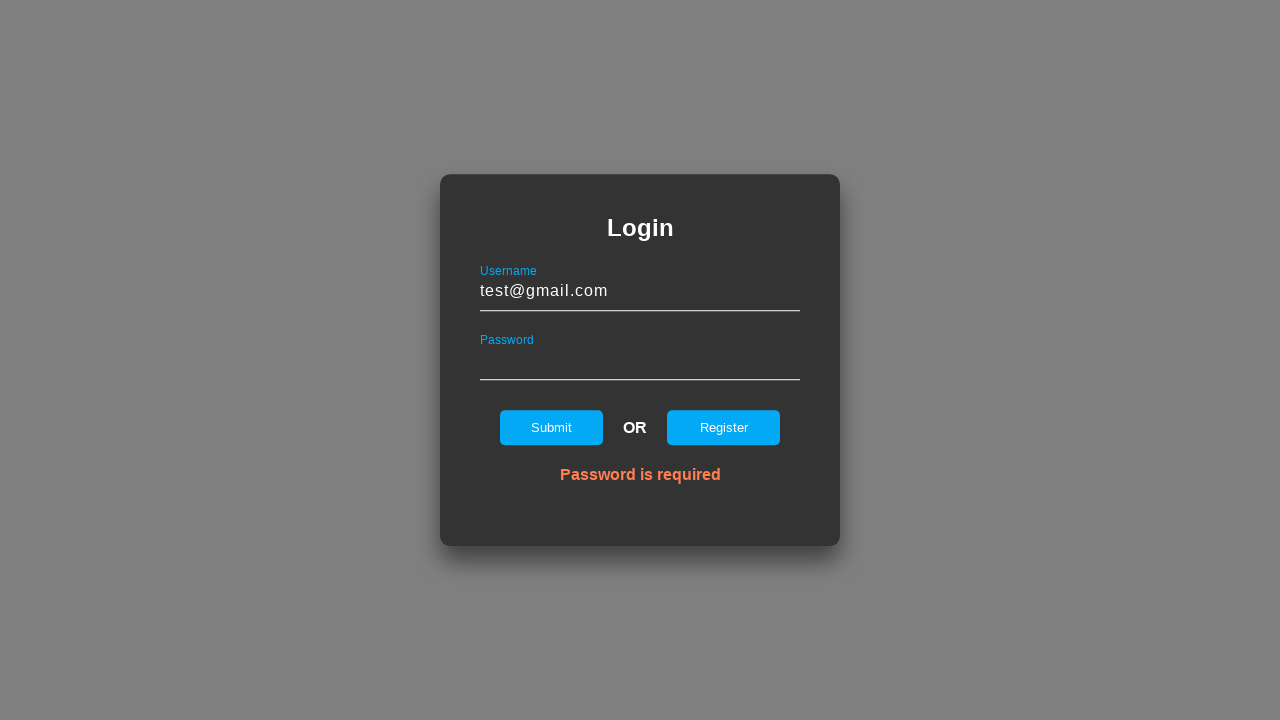

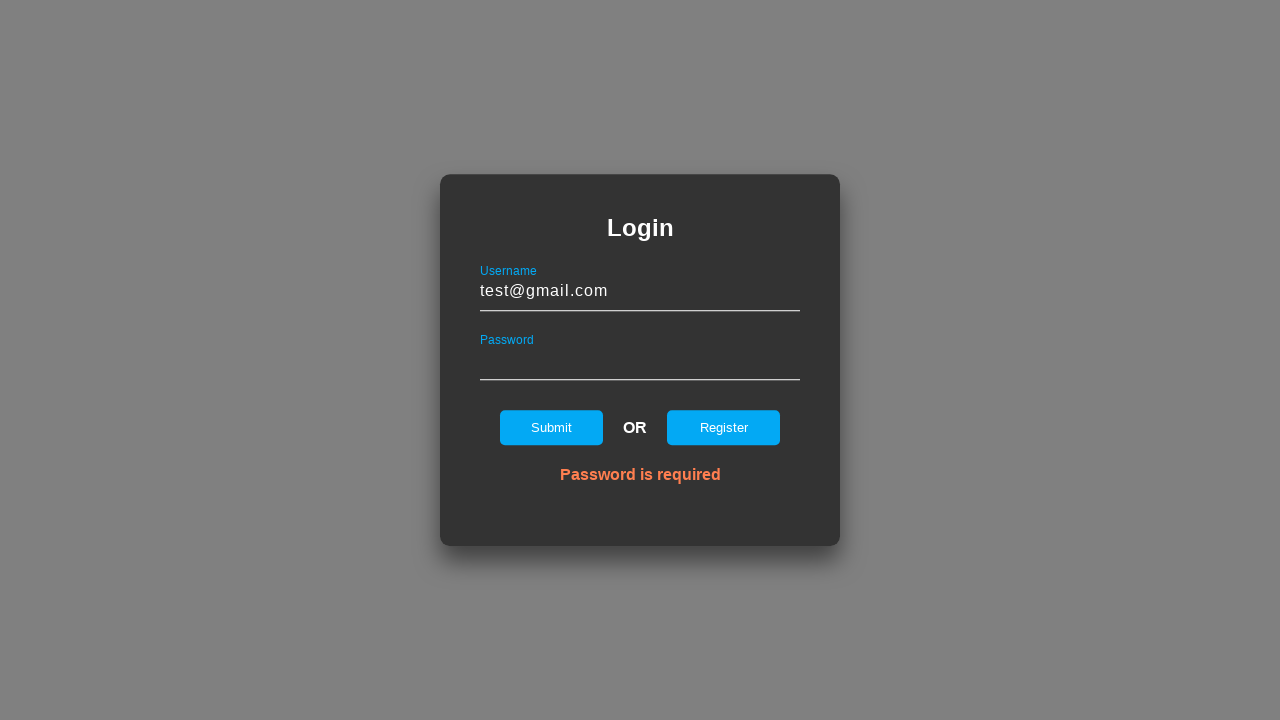